Navigates to a specific Stepik lesson page (lesson 25969, step 8) to view educational content

Starting URL: https://stepik.org/lesson/25969/step/8

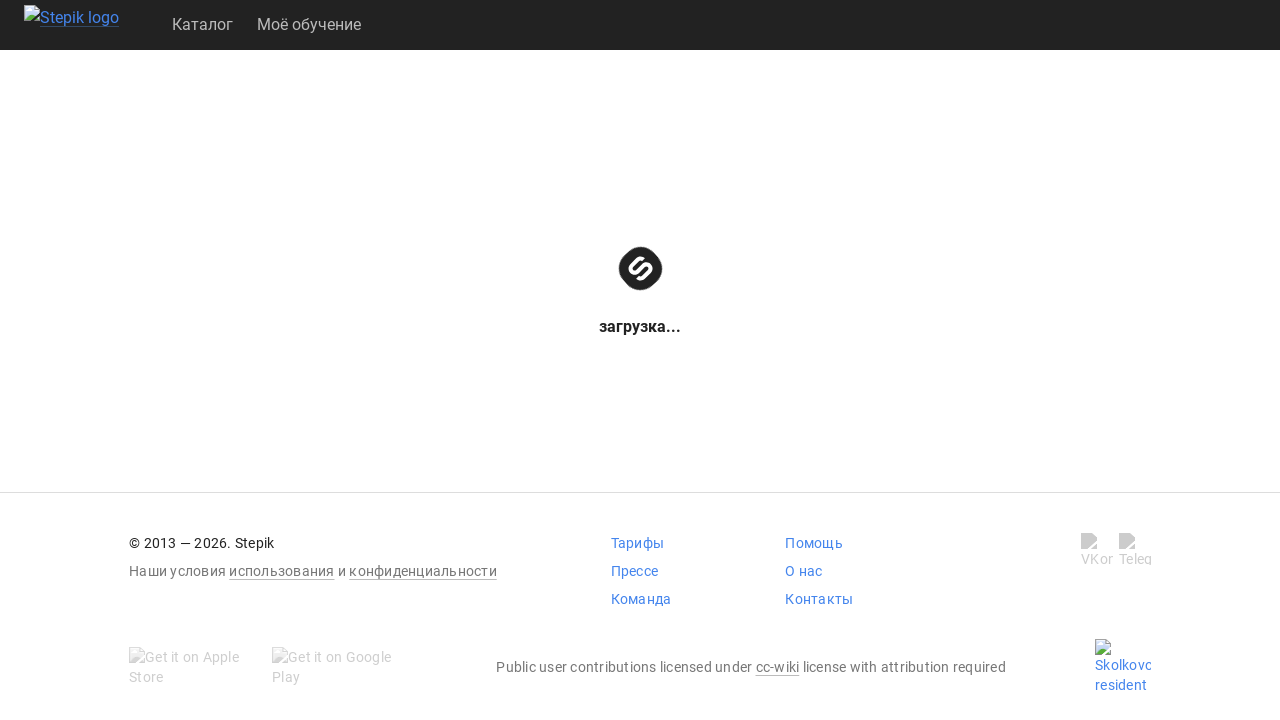

Waited for lesson content to load on Stepik lesson 25969, step 8
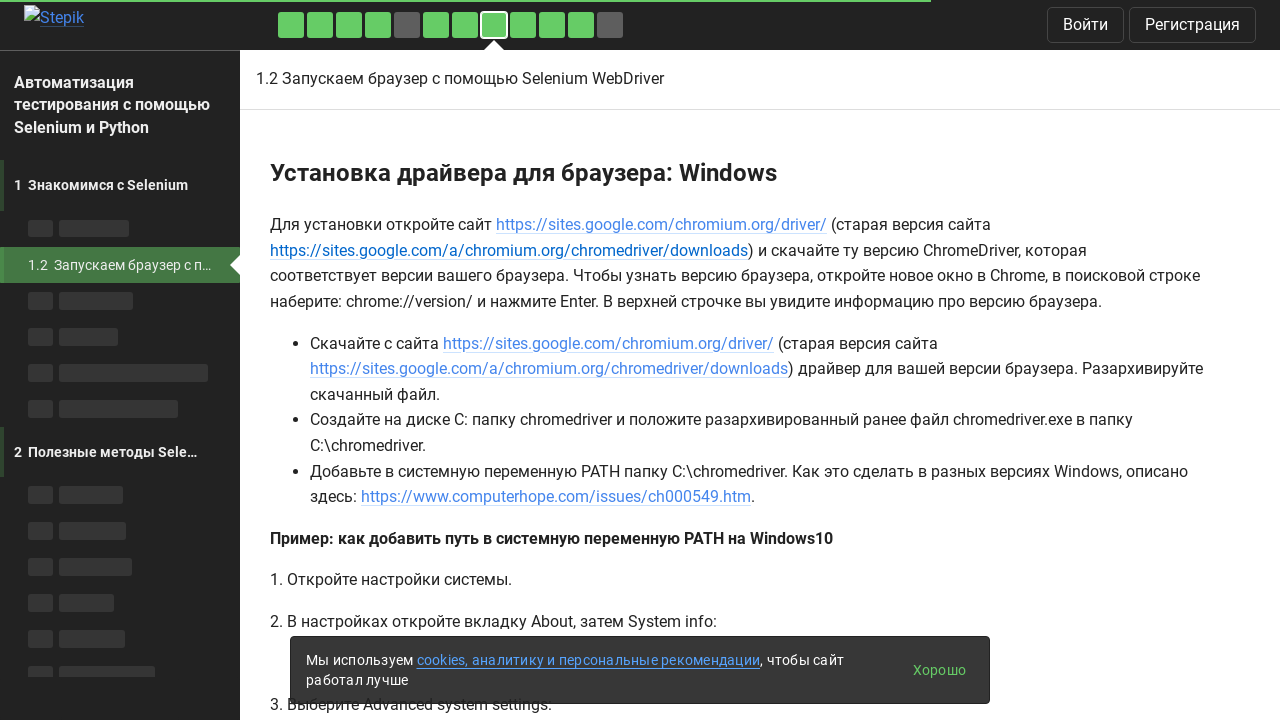

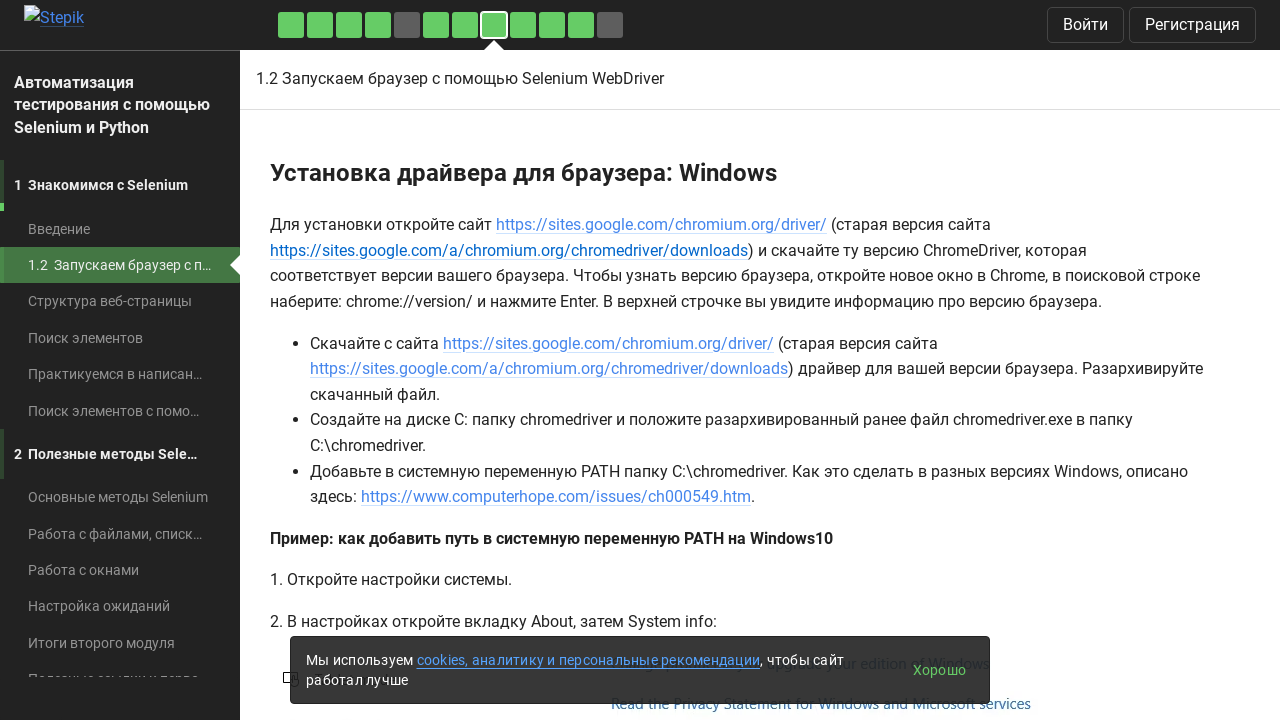